Tests autocomplete dropdown functionality by typing partial text and selecting a specific option from the suggestions

Starting URL: https://rahulshettyacademy.com/AutomationPractice/

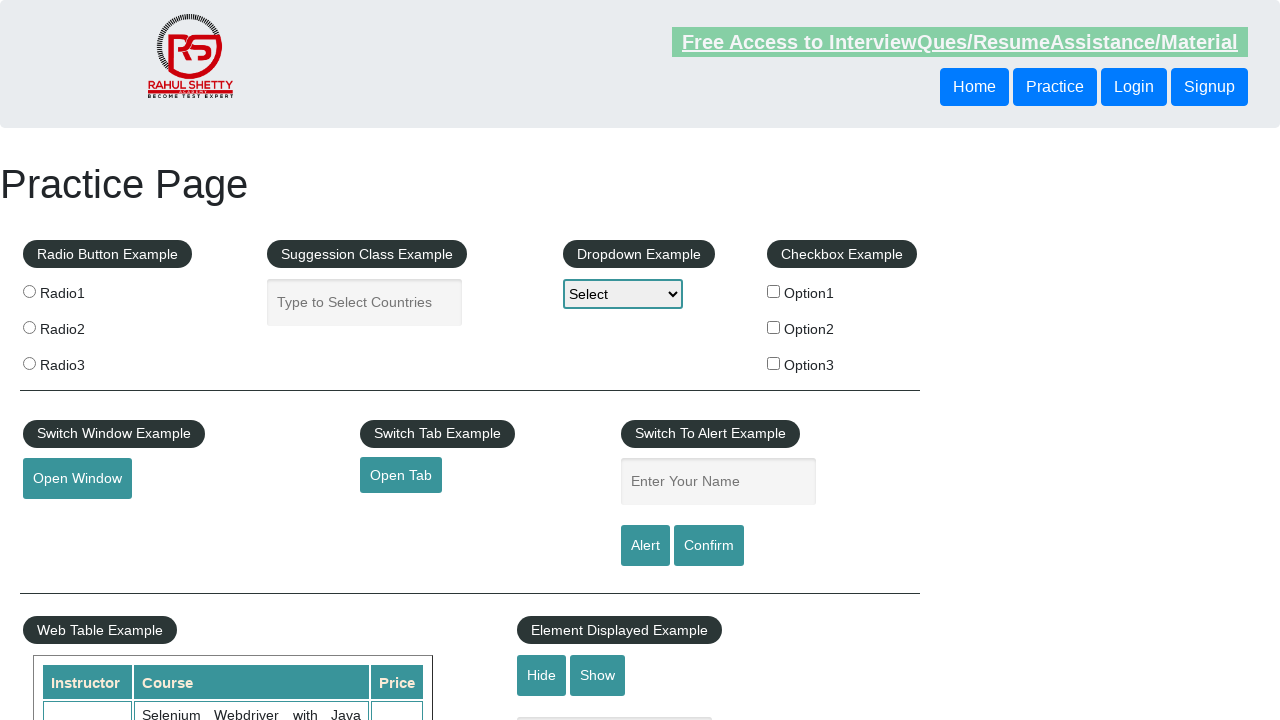

Navigated to AutomationPractice page
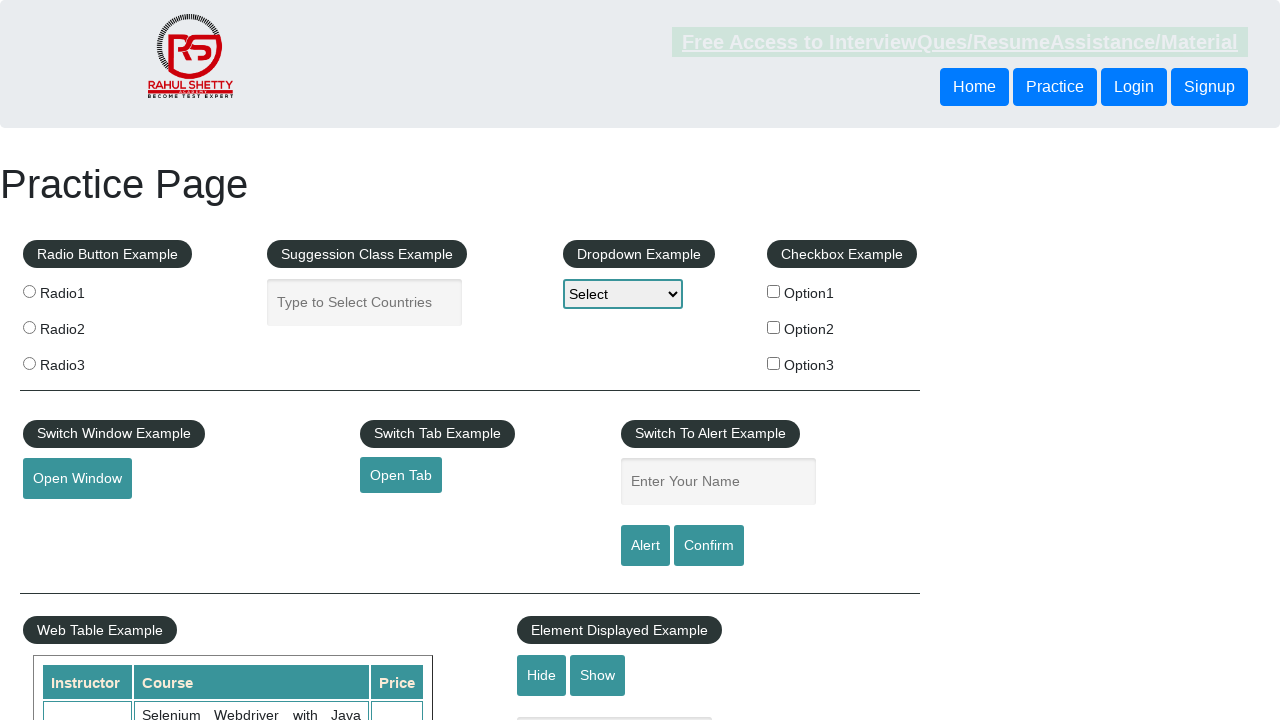

Typed 'Ind' into autocomplete field on input#autocomplete
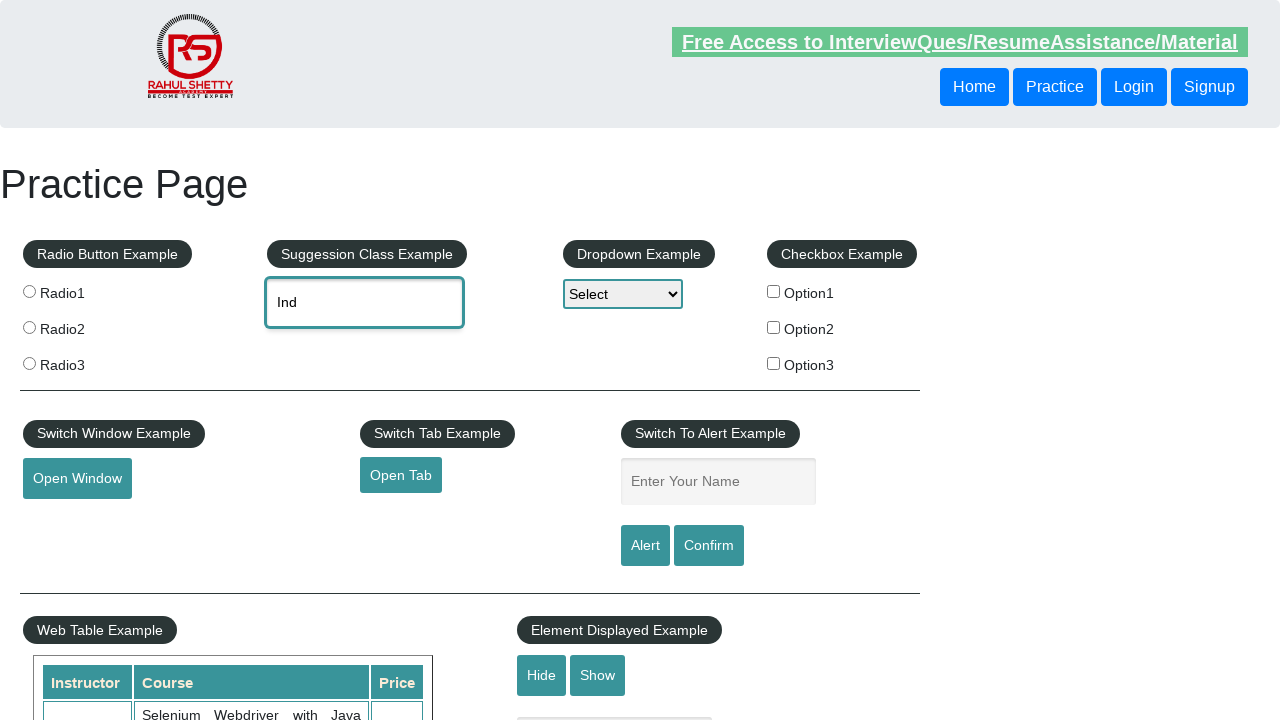

Autocomplete dropdown suggestions loaded
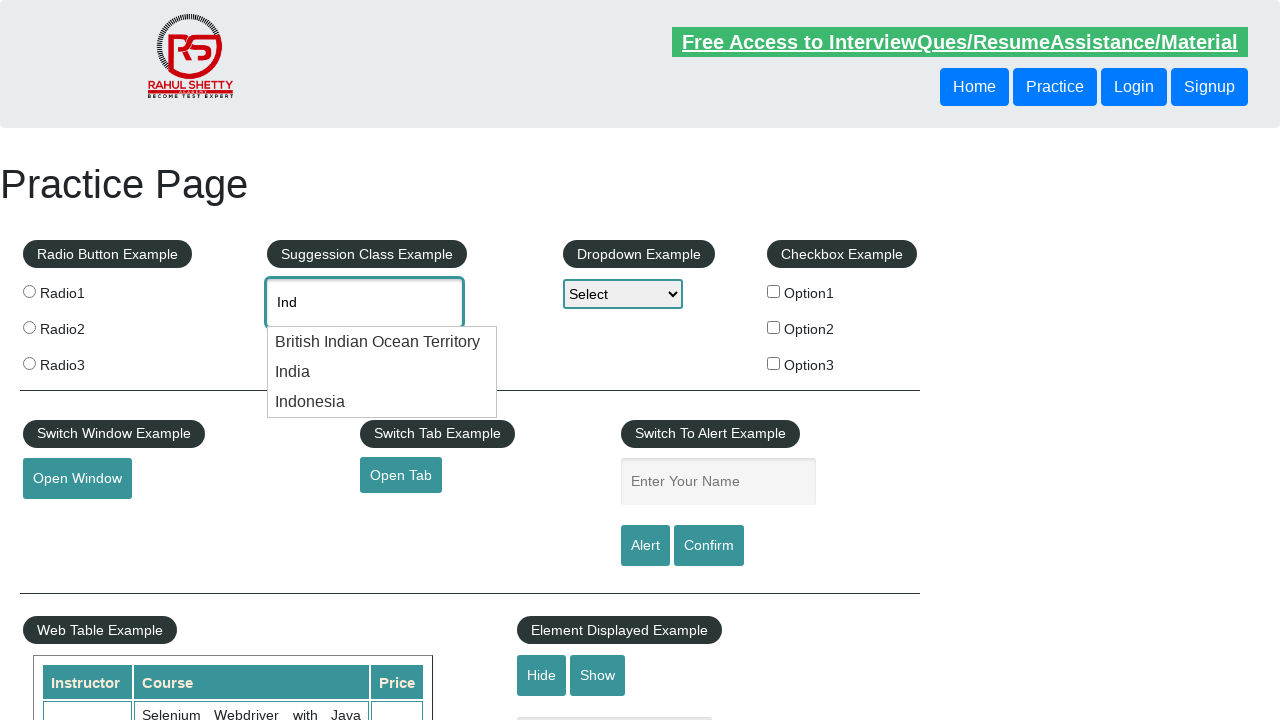

Selected 'India' from autocomplete dropdown suggestions at (382, 372) on li.ui-menu-item >> nth=1
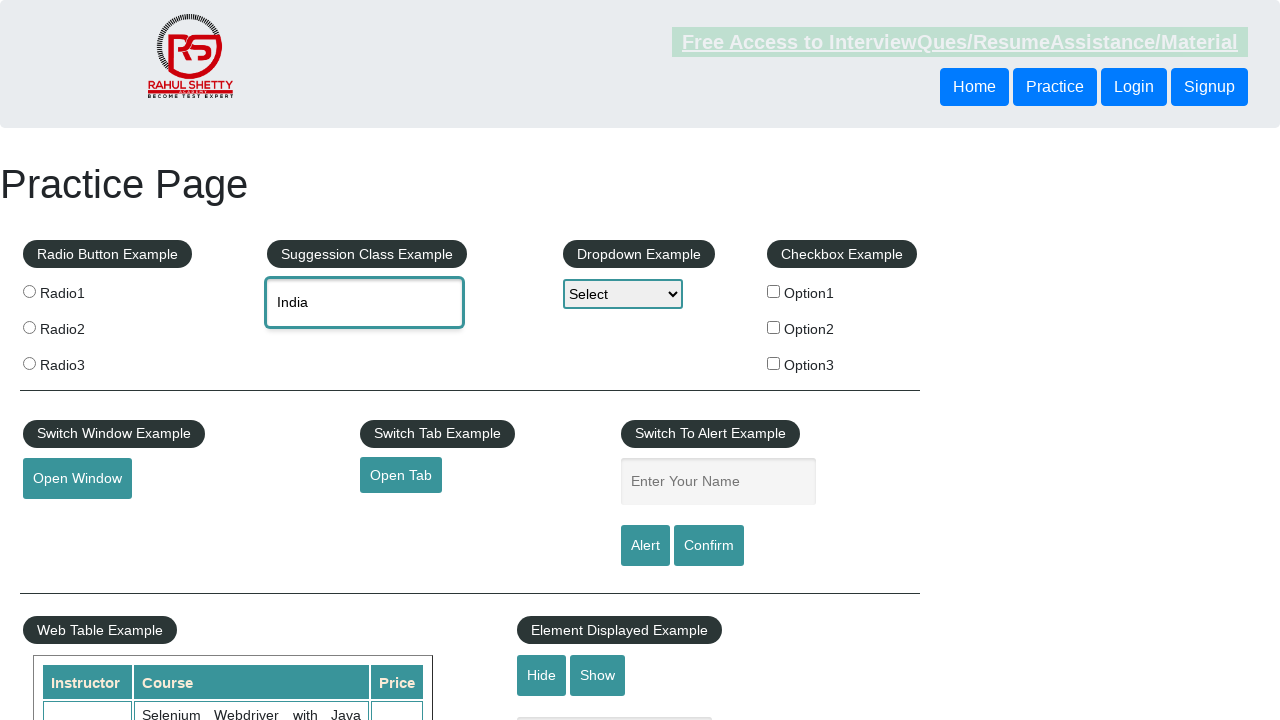

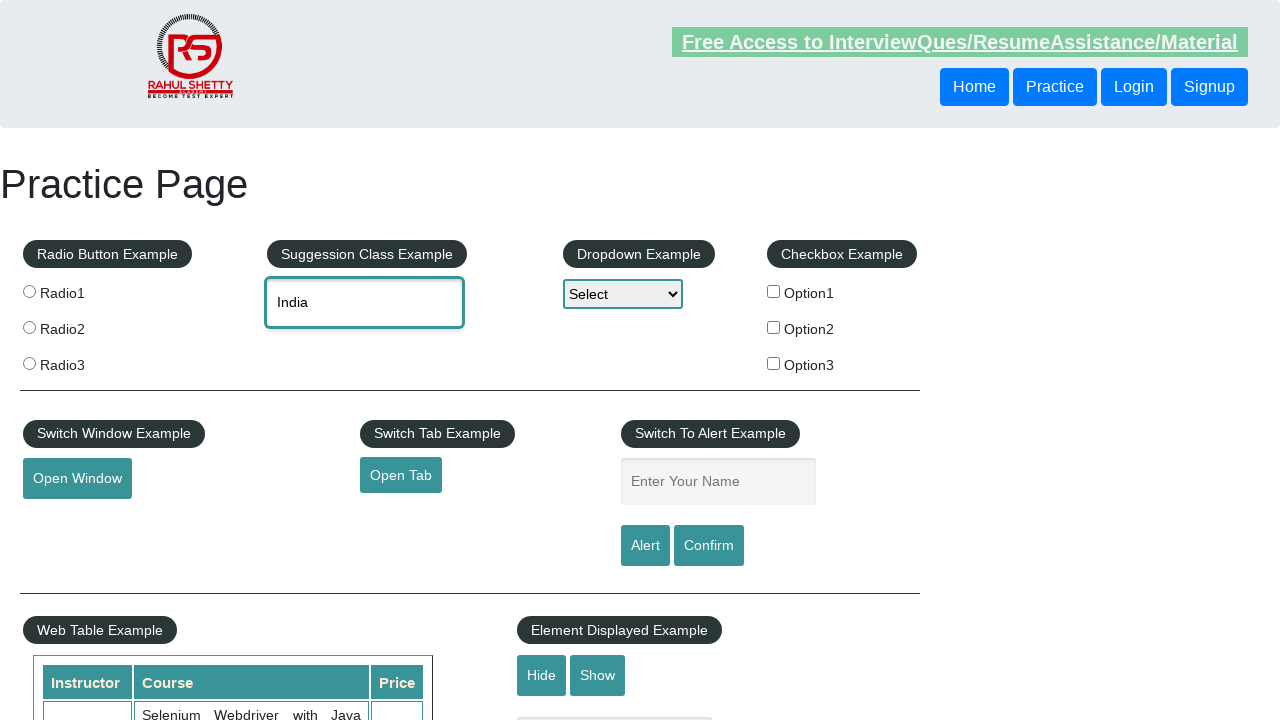